Navigates to Salesforce website and extracts information about various HTML elements including h1, h2 tags, hyperlinks, and list items

Starting URL: http://www.salesforce.com

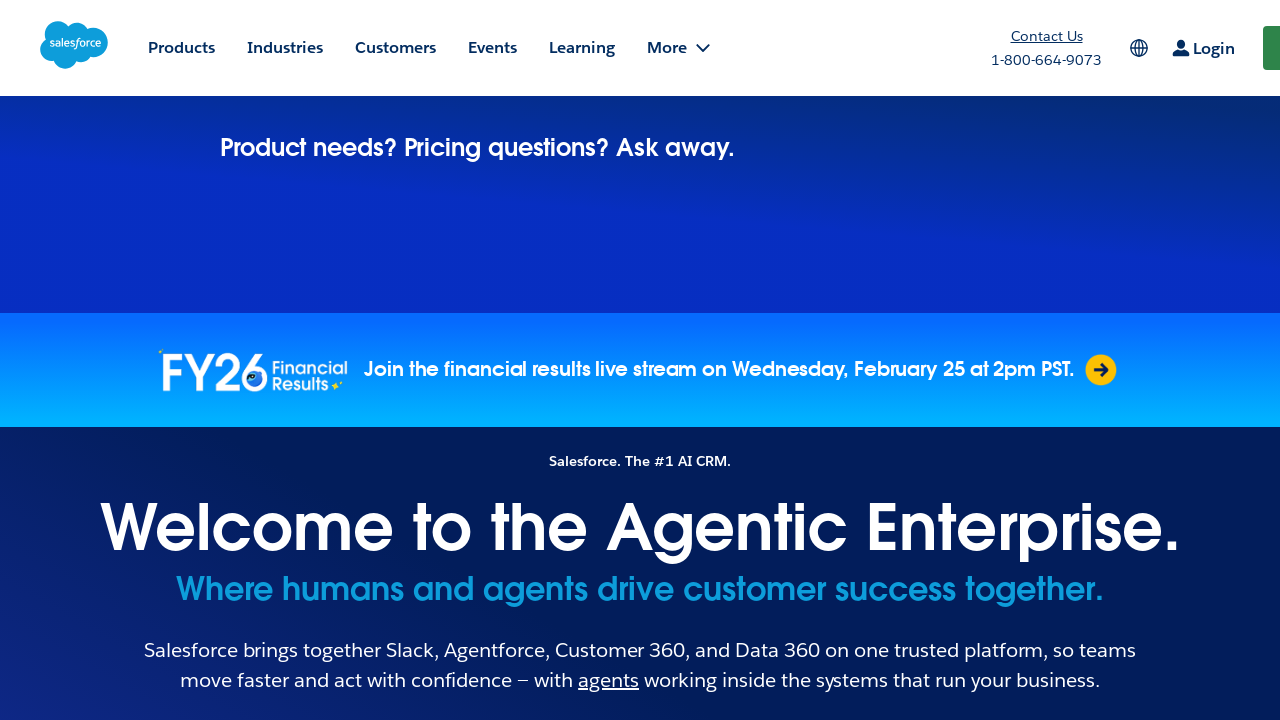

Set viewport size to 1920x1080
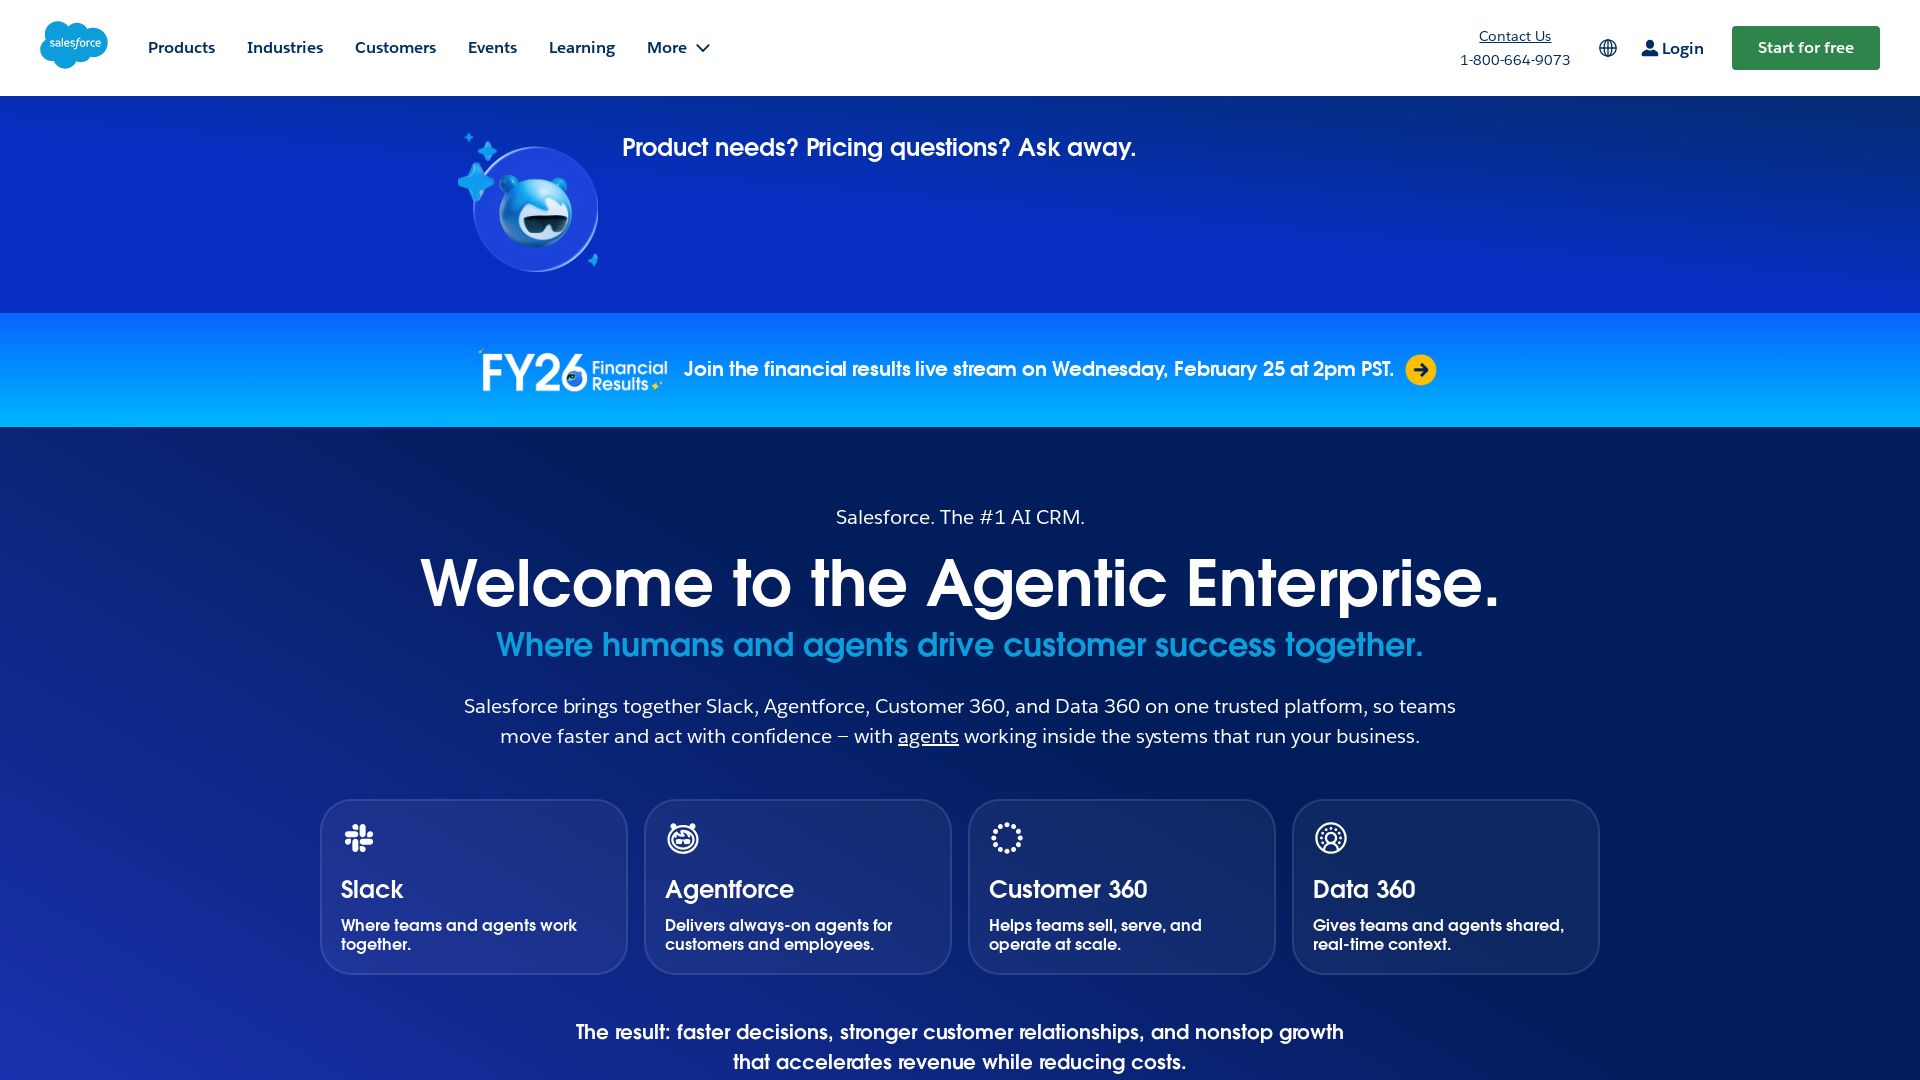

H1 elements loaded on Salesforce page
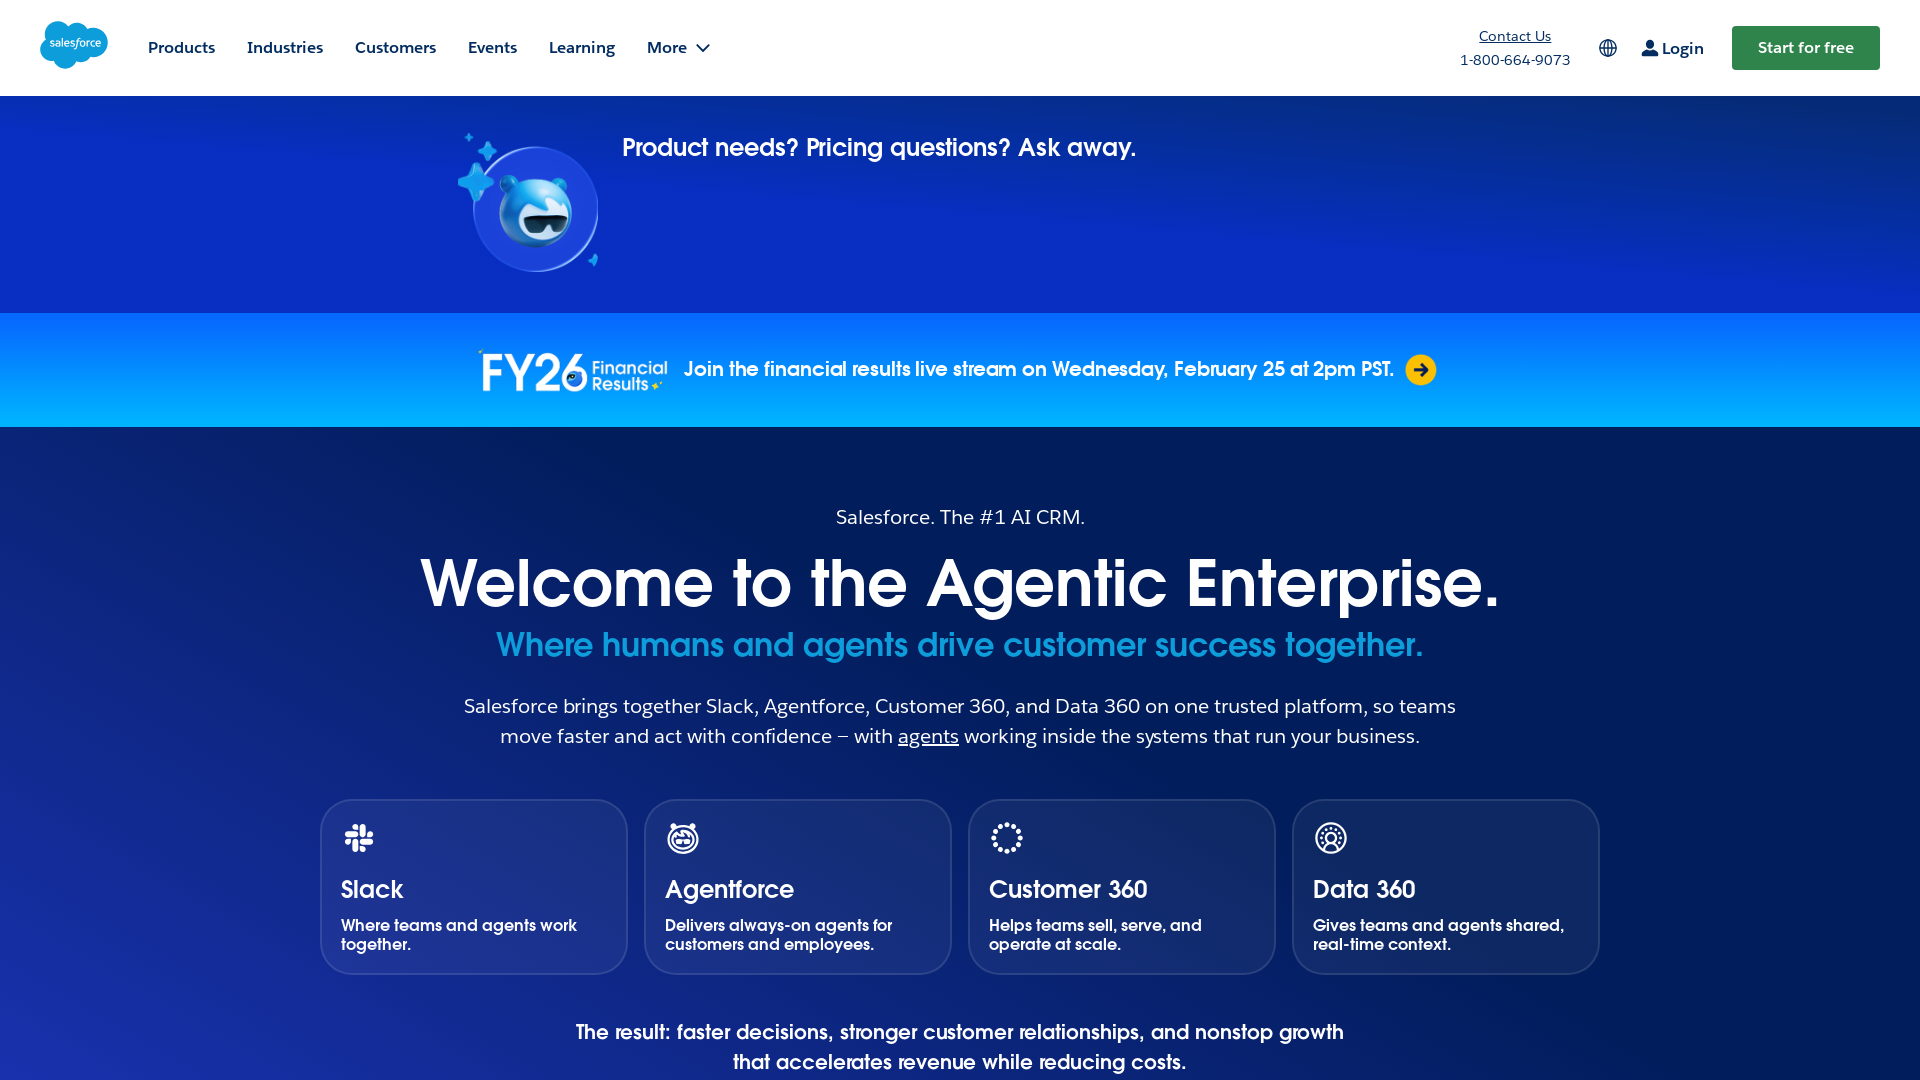

H2 elements loaded on page
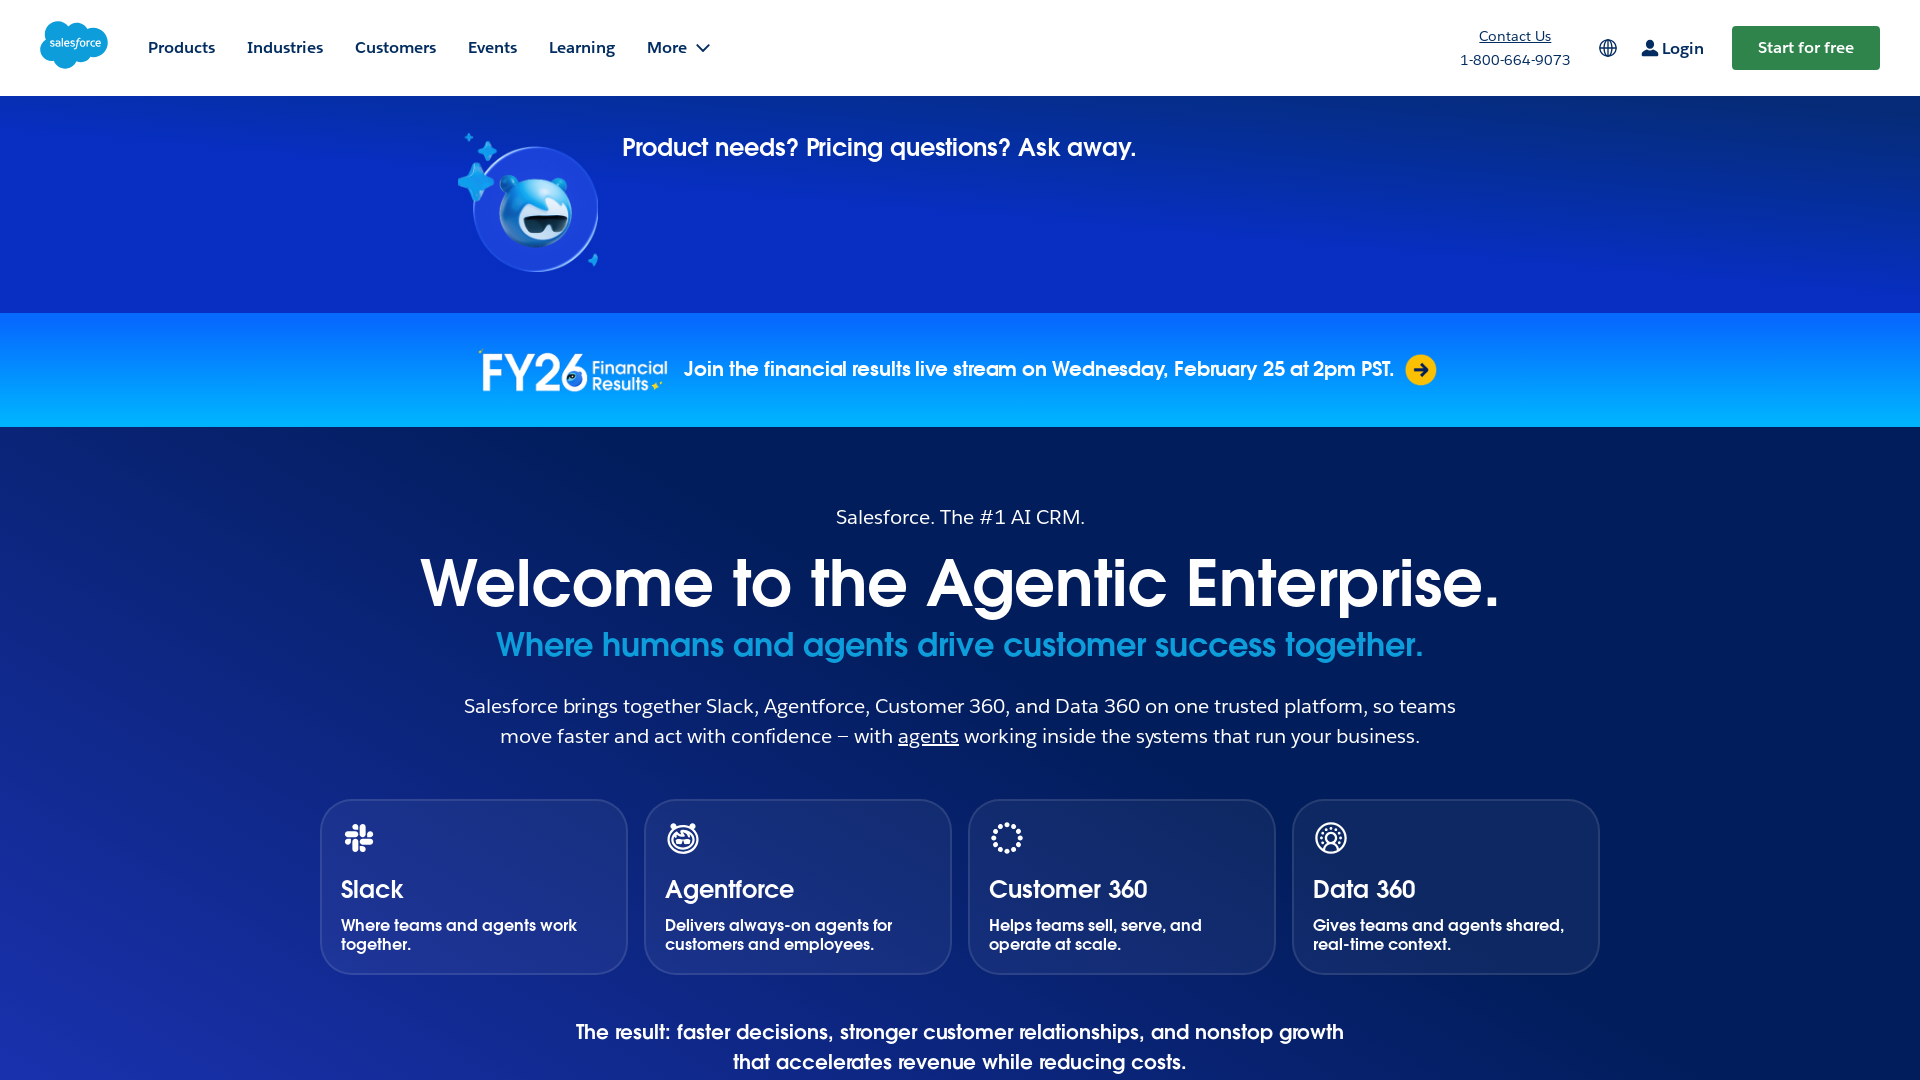

Hyperlinks loaded on page
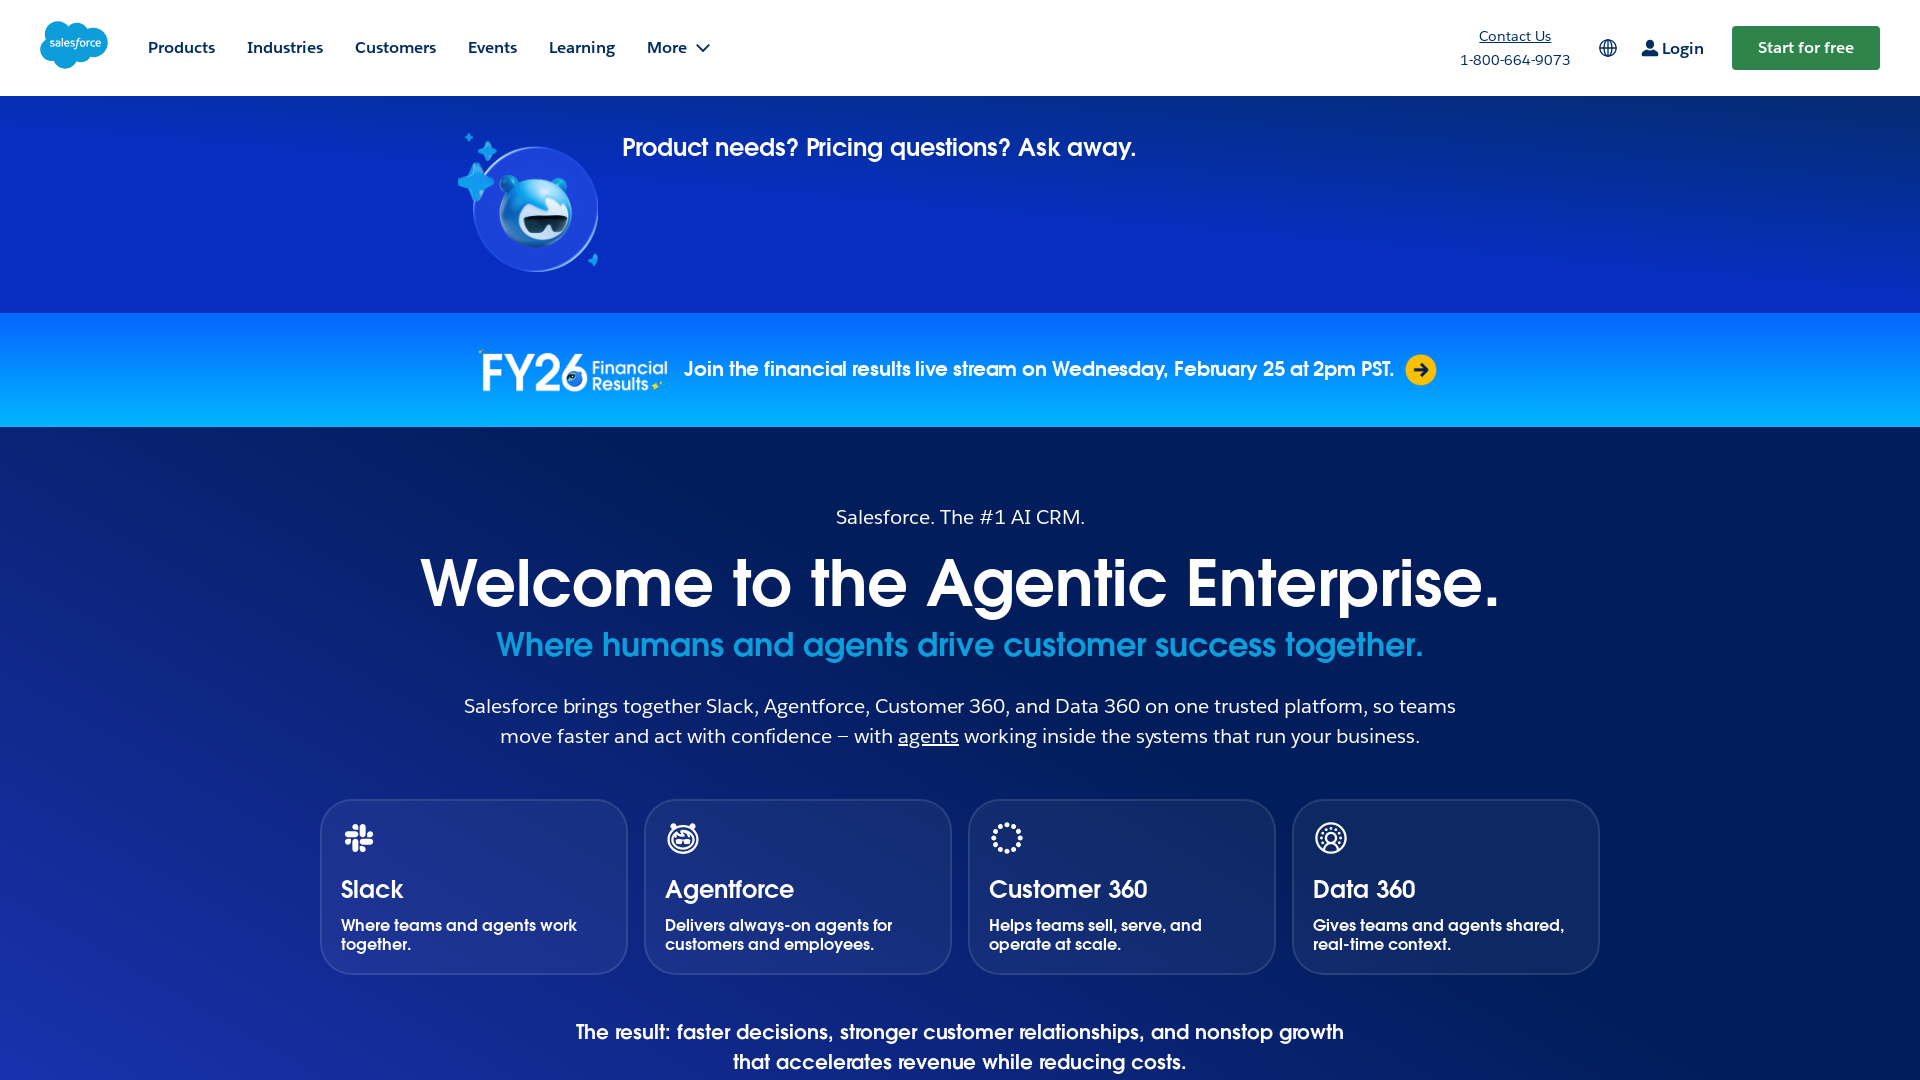

List items loaded on page
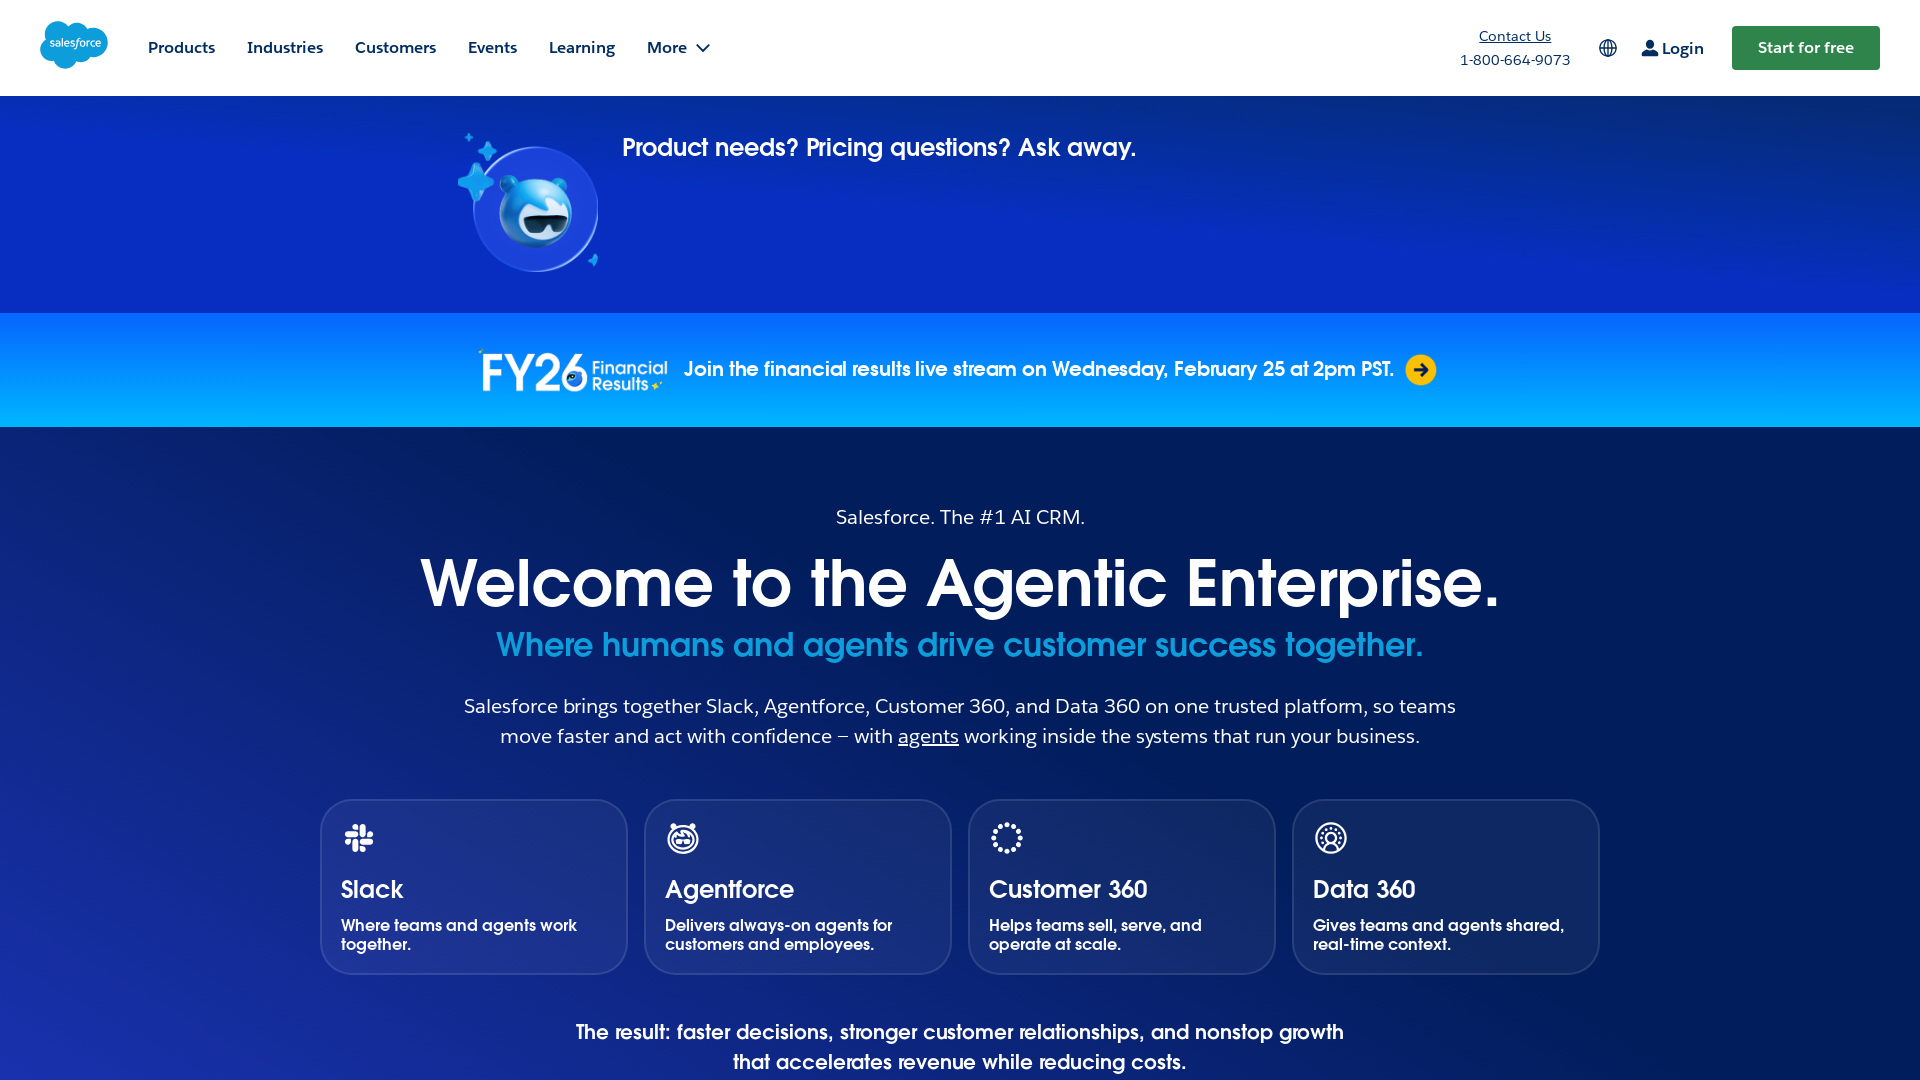

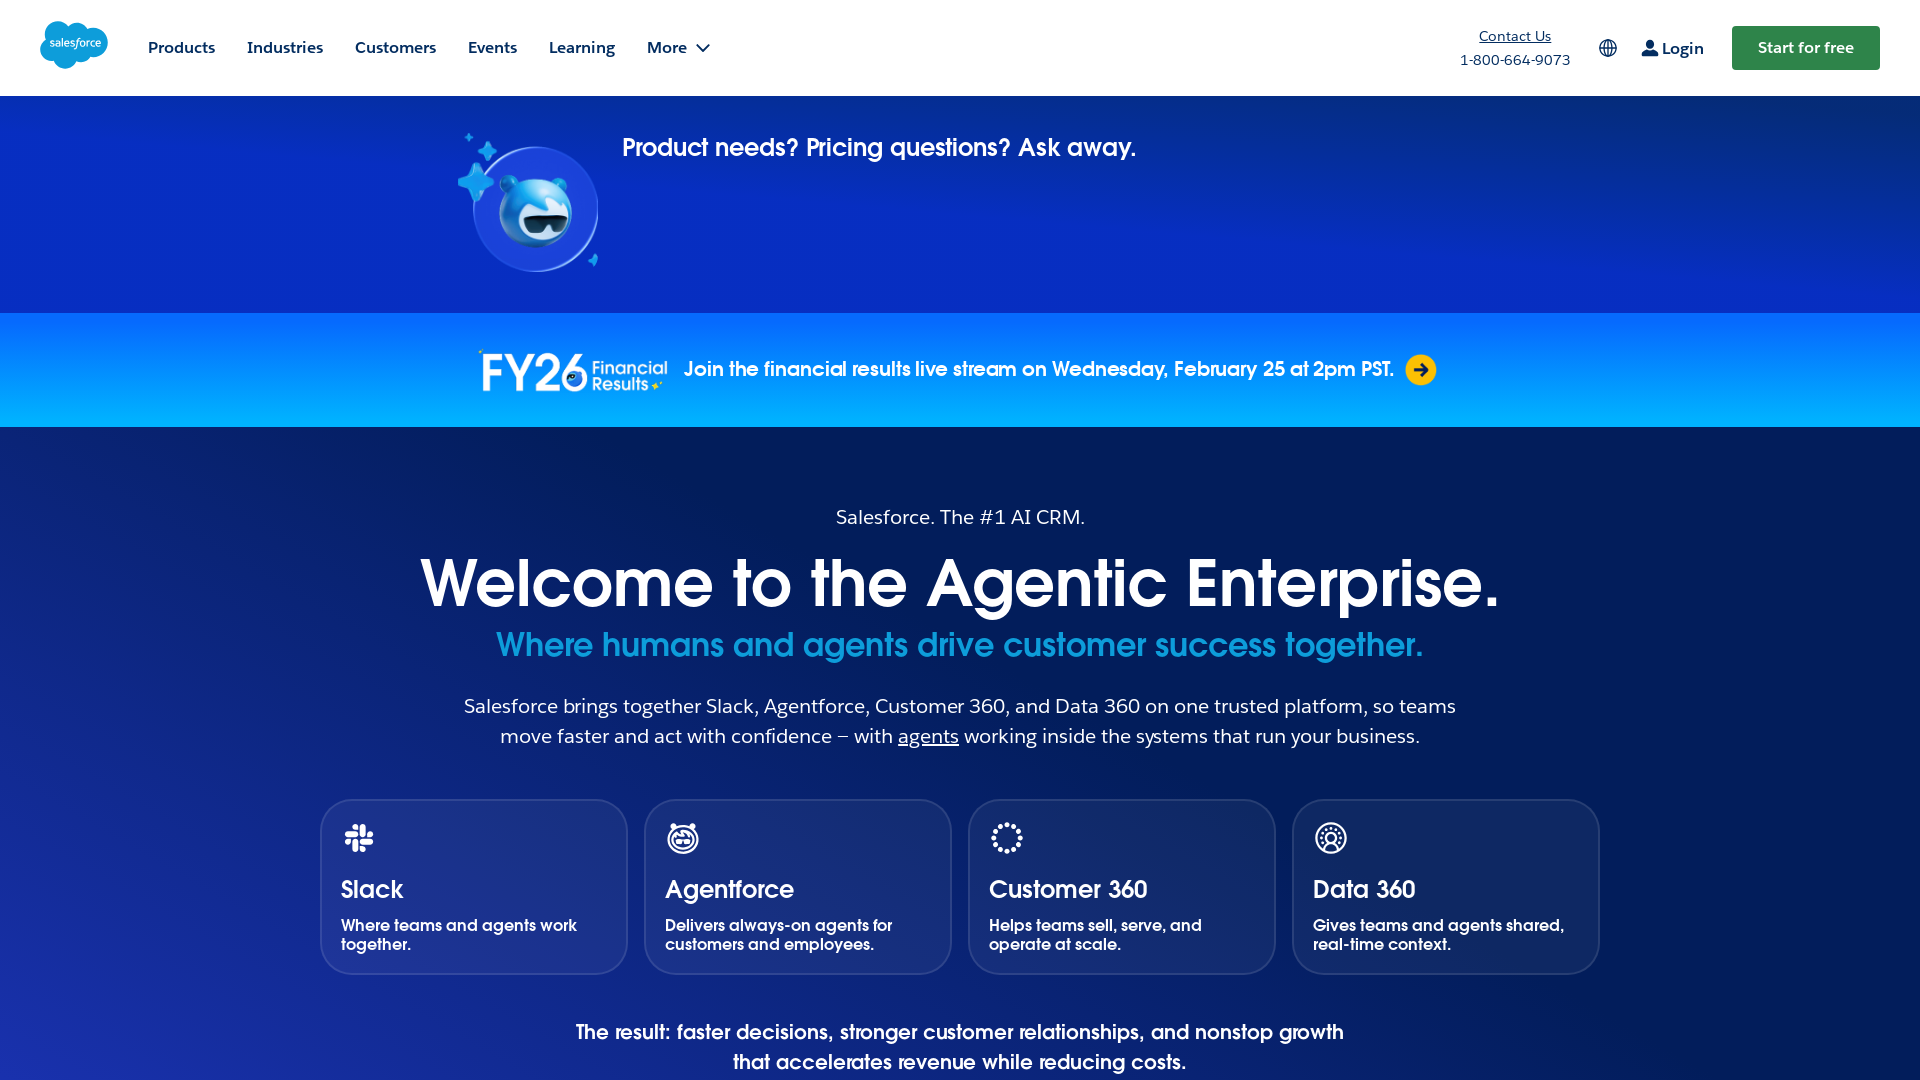